Navigates to an Angular demo application and clicks on the library button to test navigation

Starting URL: https://rahulshettyacademy.com/angularAppdemo

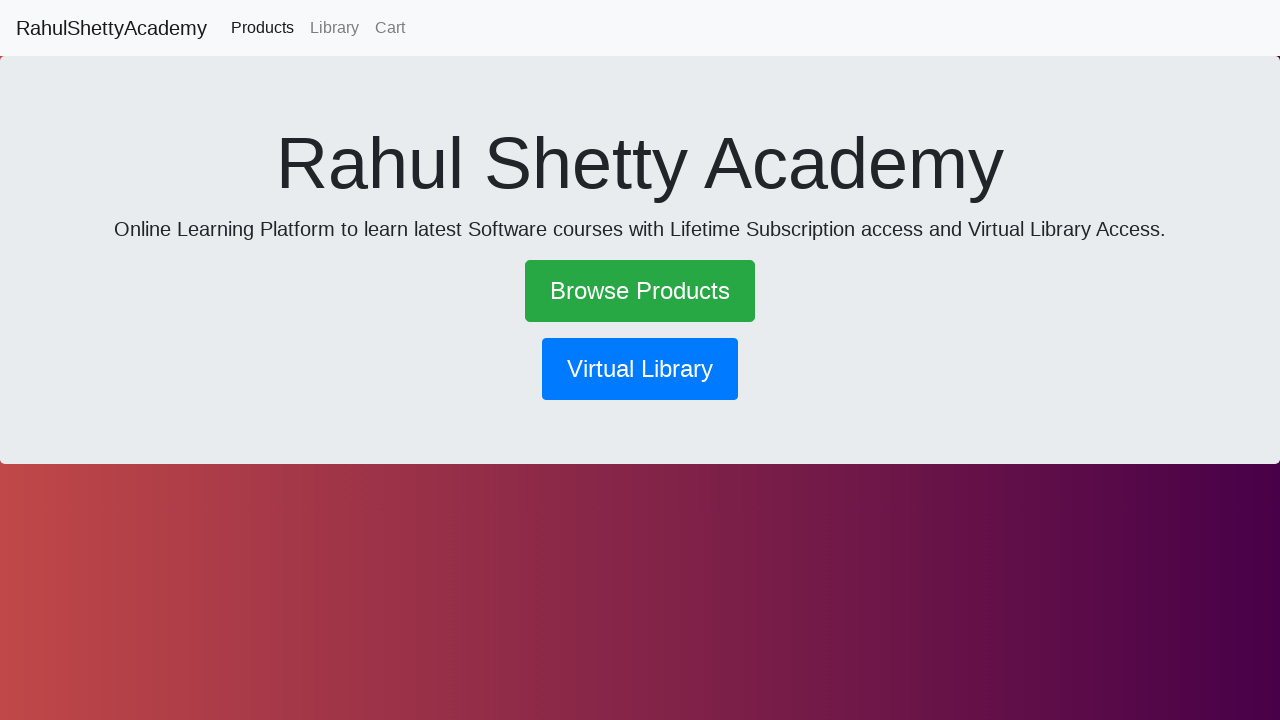

Navigated to Angular demo application at https://rahulshettyacademy.com/angularAppdemo
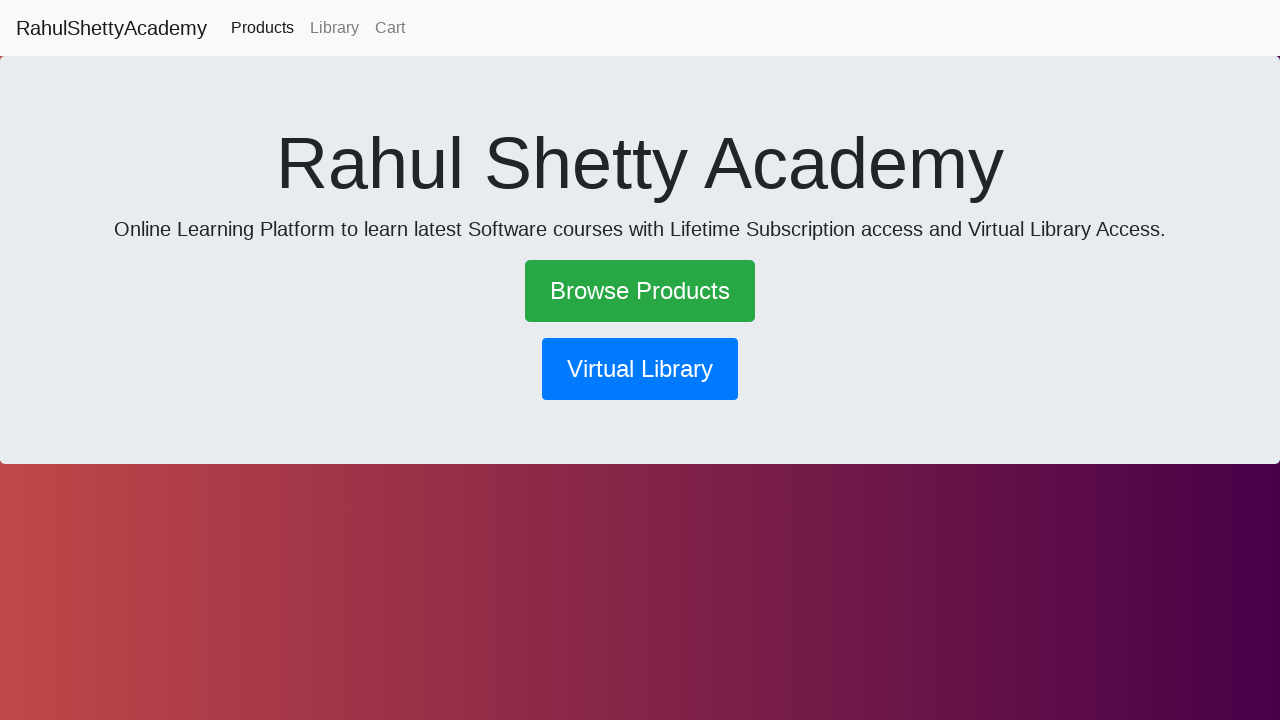

Clicked the library navigation button at (640, 369) on button[routerlink*='library']
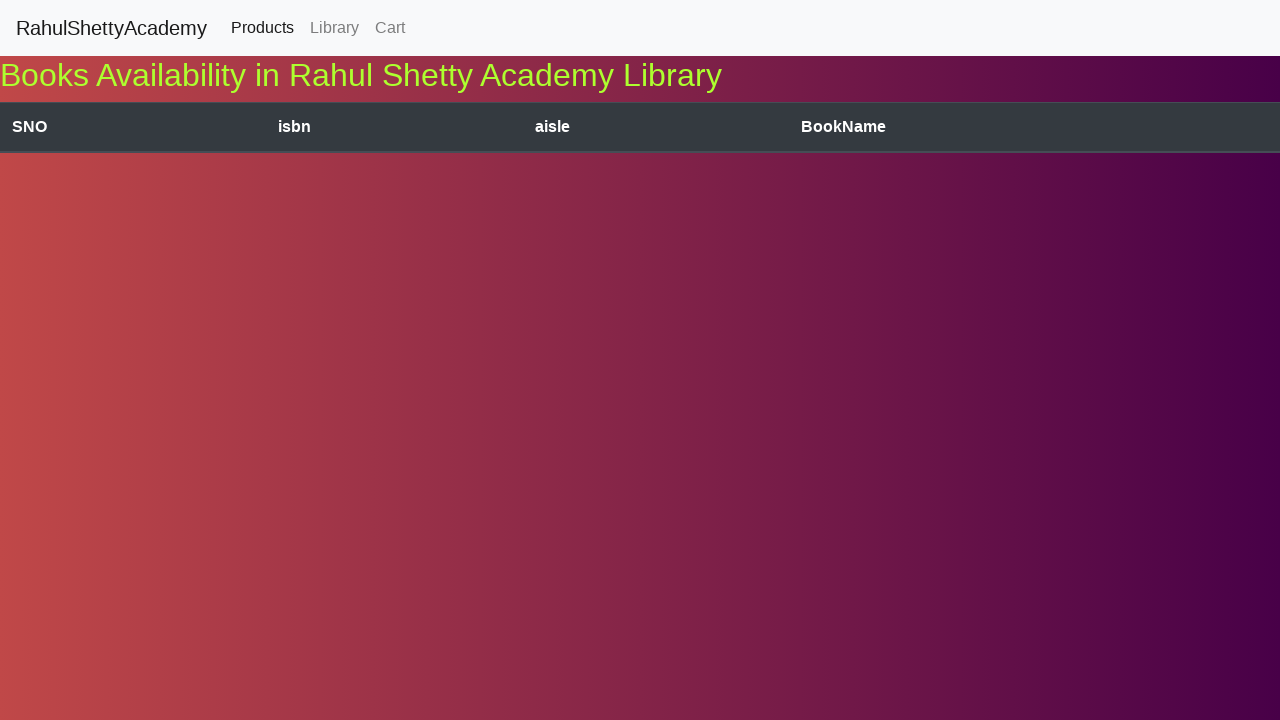

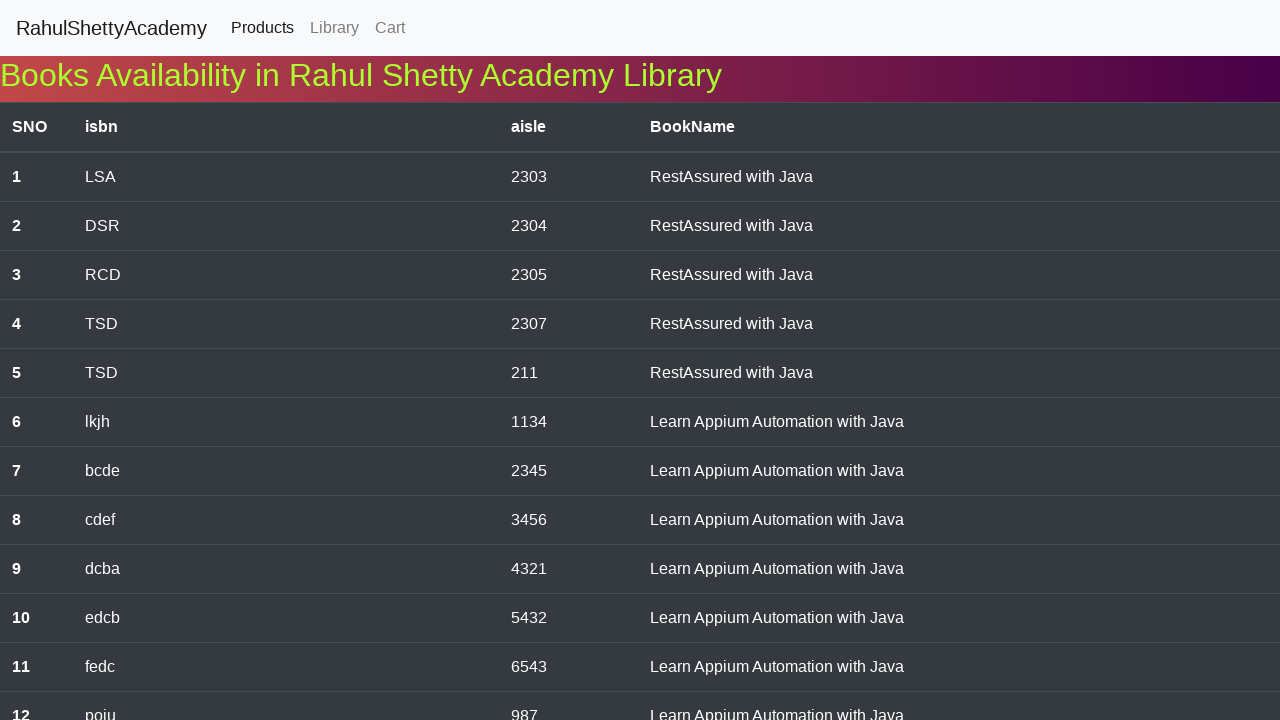